Tests a basic calculator web application by selecting build and operation options, entering two text values, clicking calculate, and verifying the concatenation result

Starting URL: https://testsheepnz.github.io/BasicCalculator.html

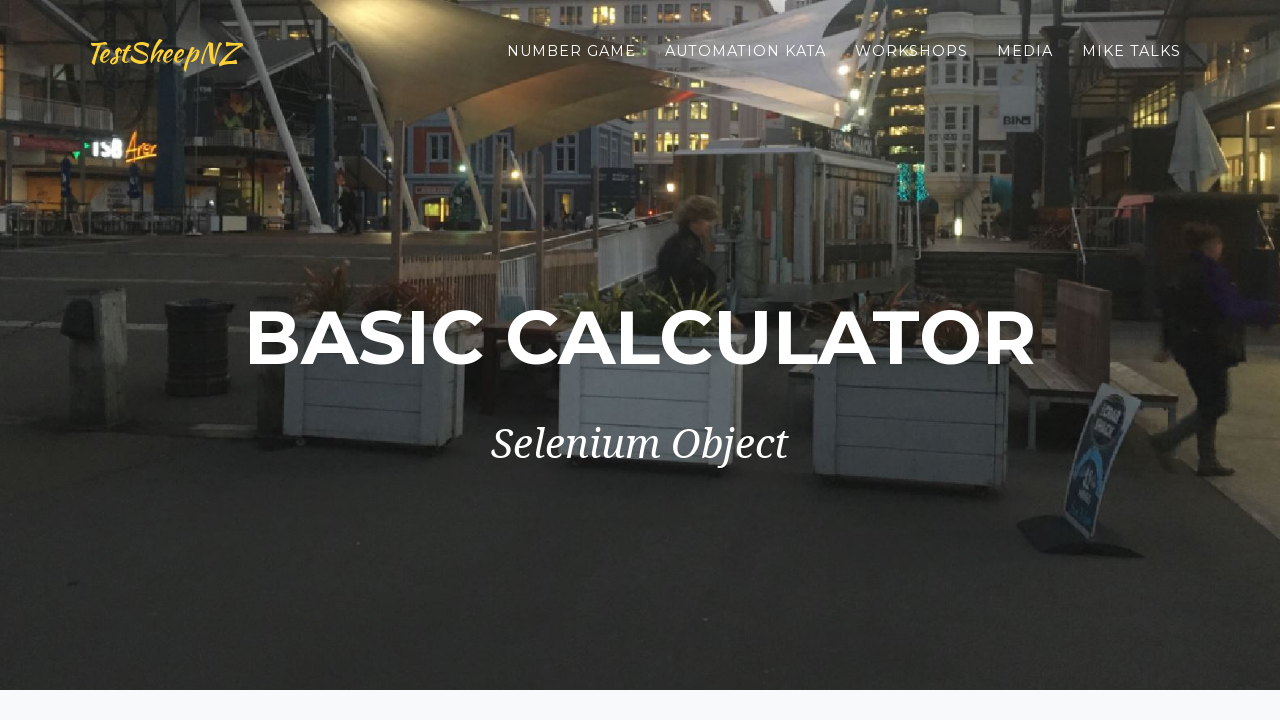

Scrolled to bottom of page
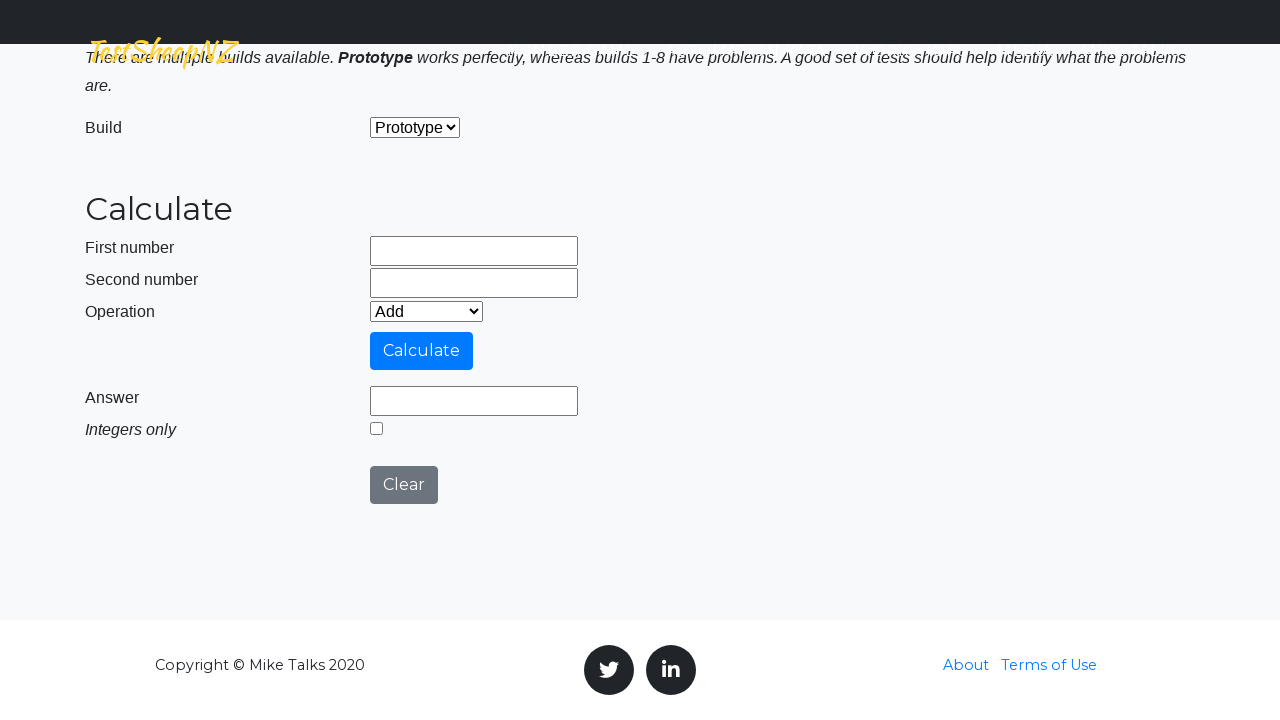

Selected first build option on #selectBuild
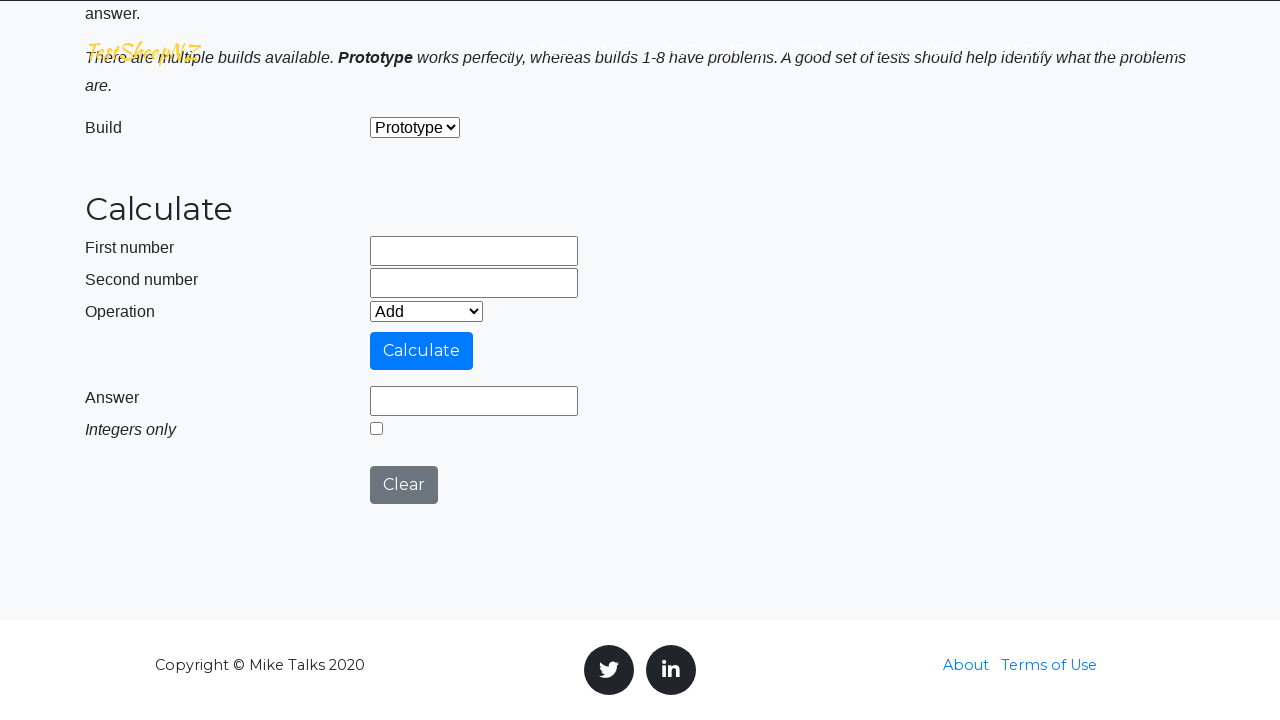

Selected concatenate operation (index 4) on #selectOperationDropdown
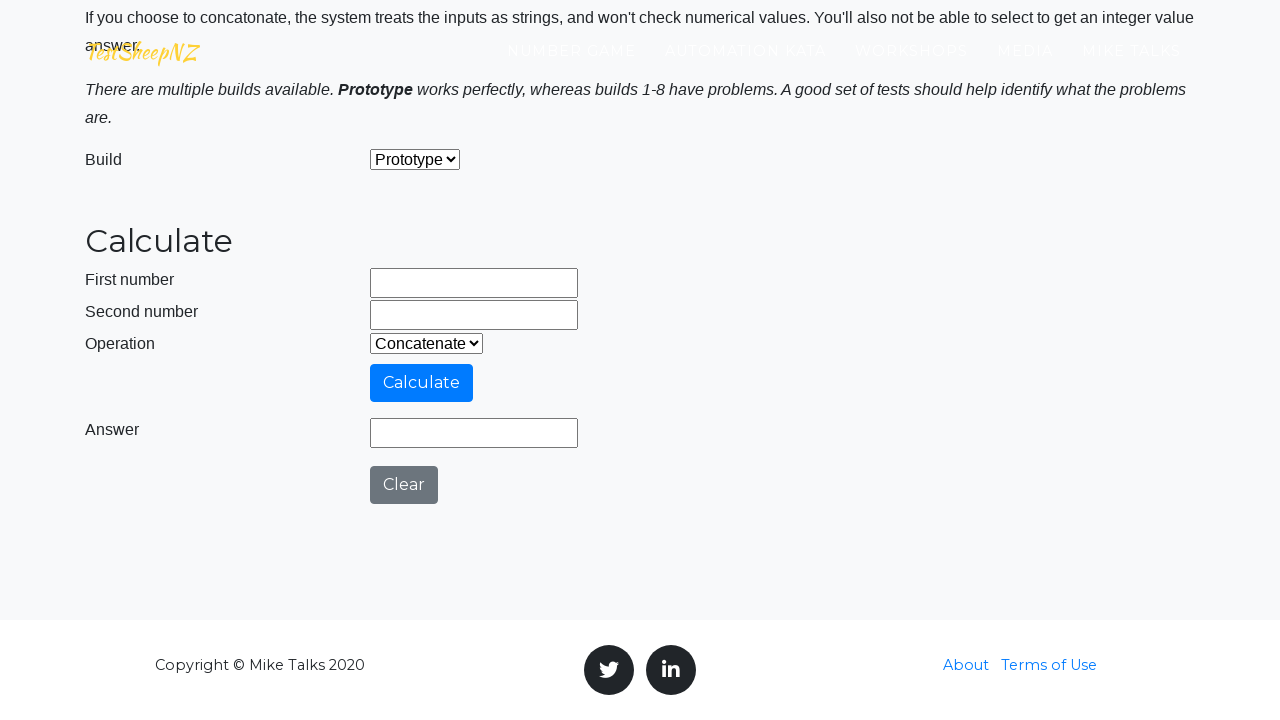

Entered 'gs' in first text field on #number1Field
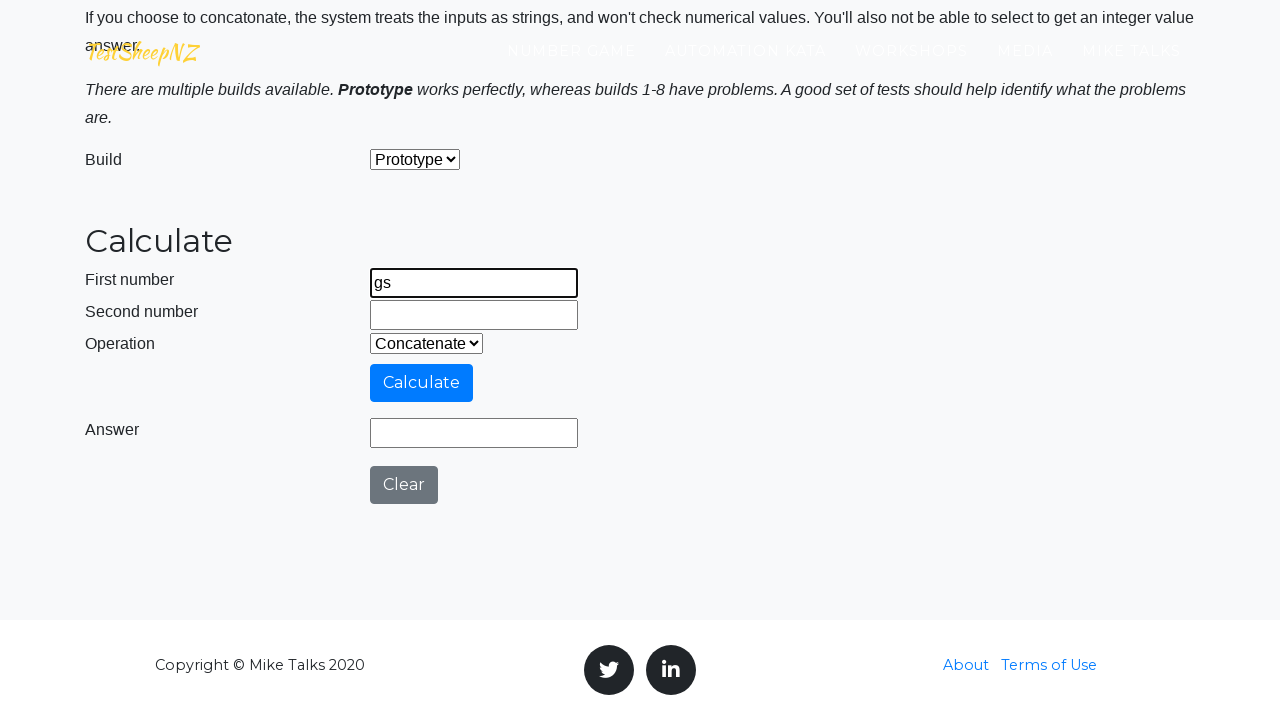

Entered 'bu' in second text field on #number2Field
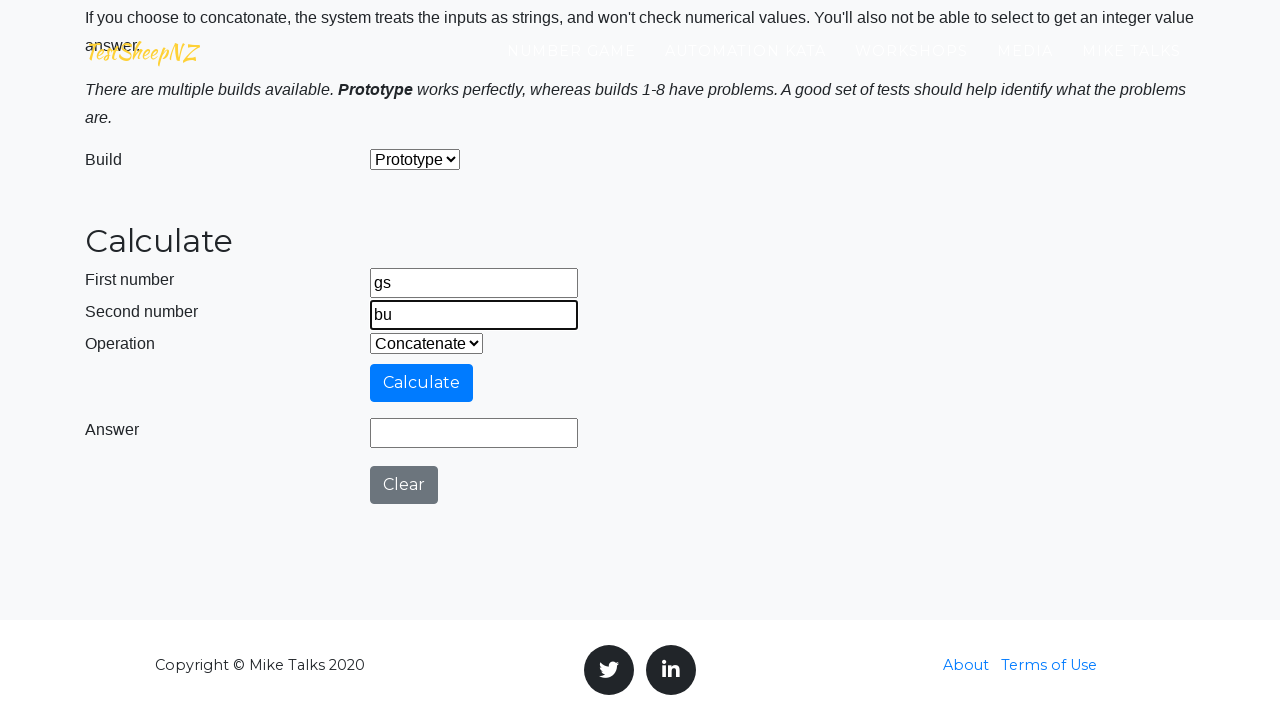

Clicked calculate button at (422, 383) on #calculateButton
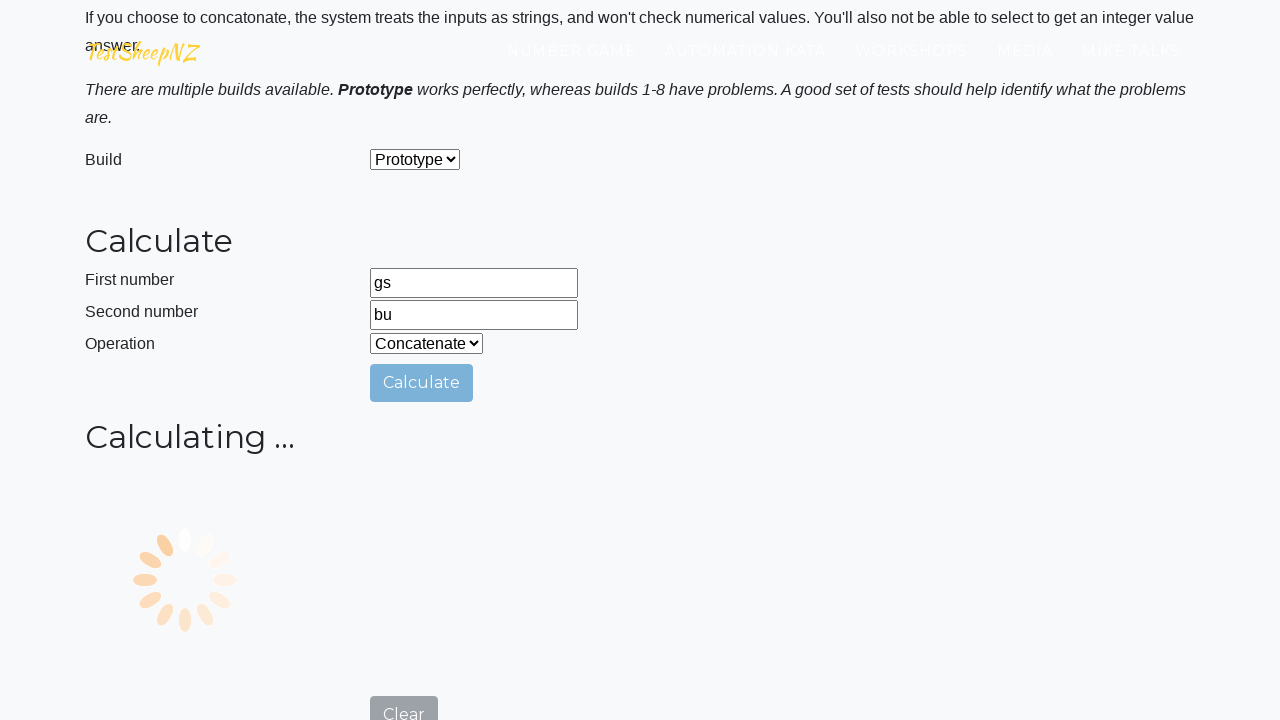

Result field loaded with concatenation result
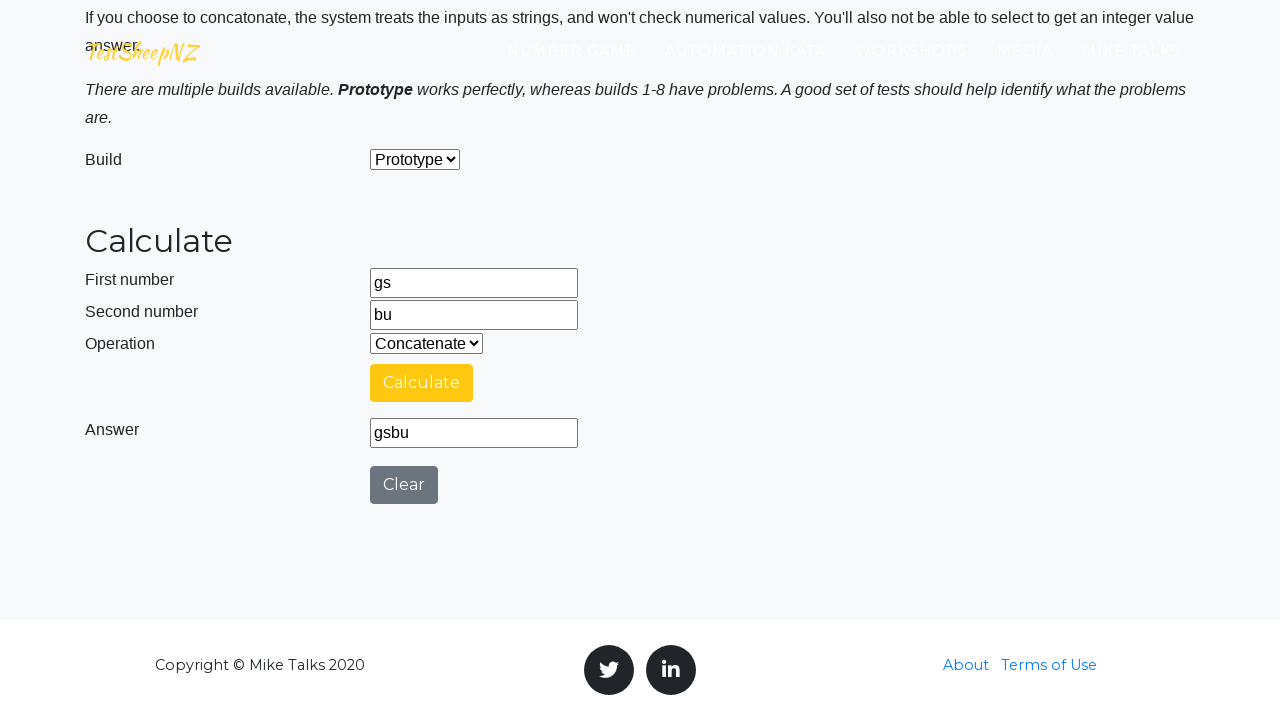

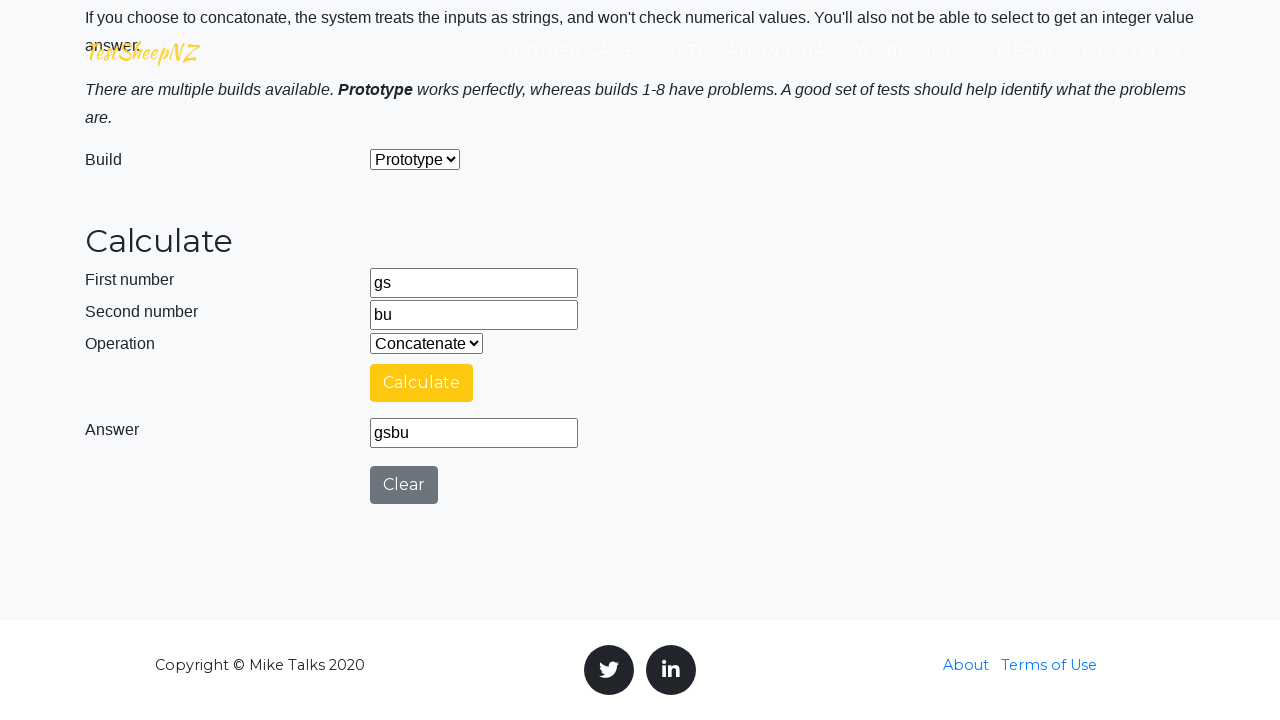